Tests the search functionality on python.org by entering a search query and submitting it

Starting URL: https://www.python.org

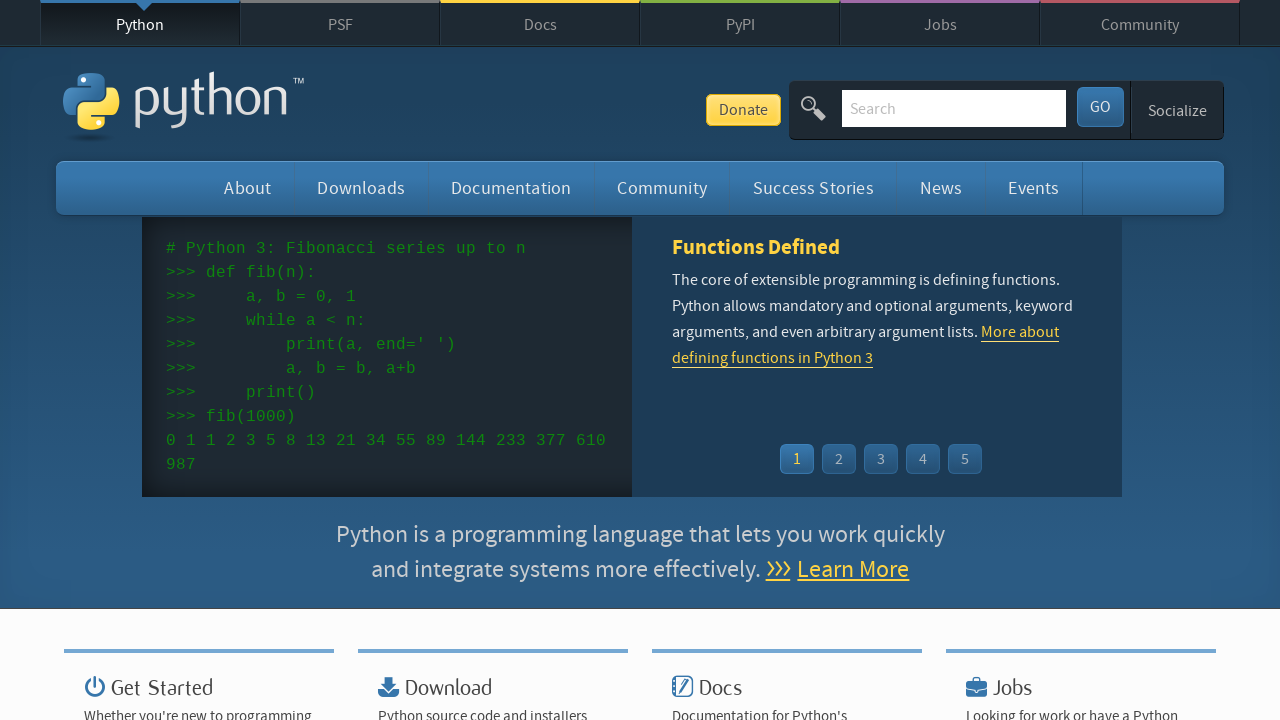

Filled search box with 'python' query on input[name='q']
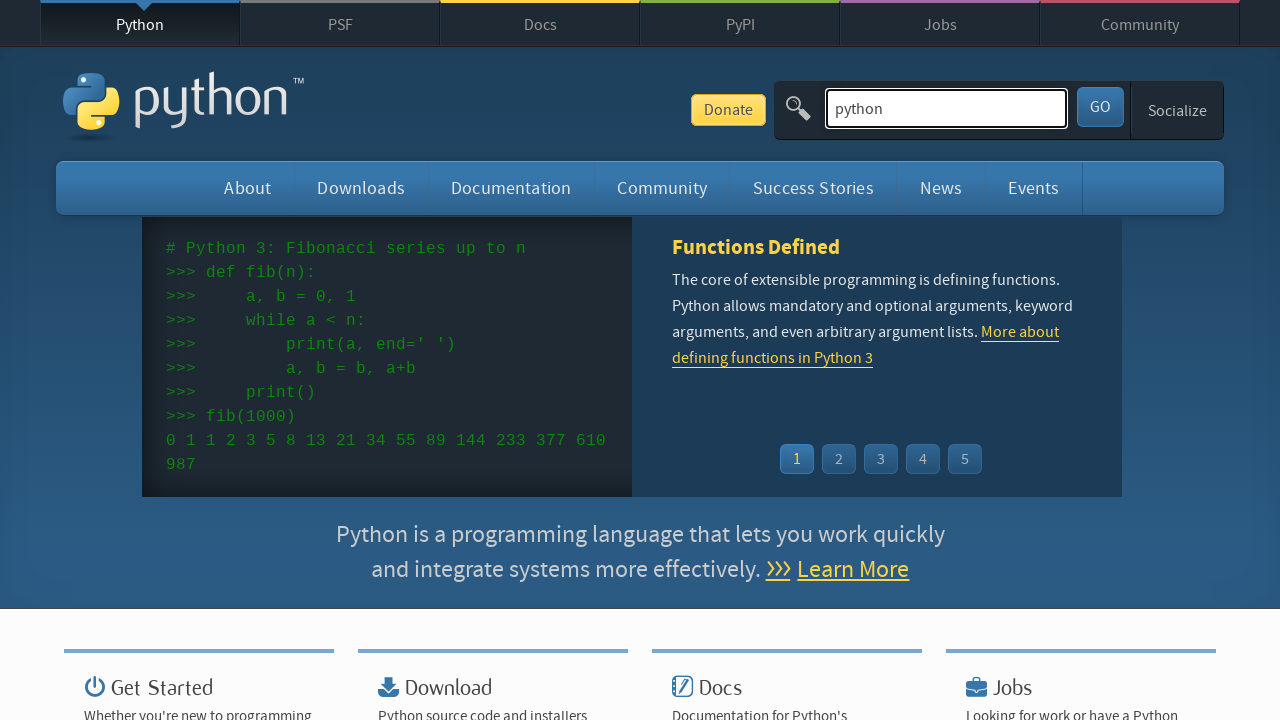

Pressed Enter to submit search query on input[name='q']
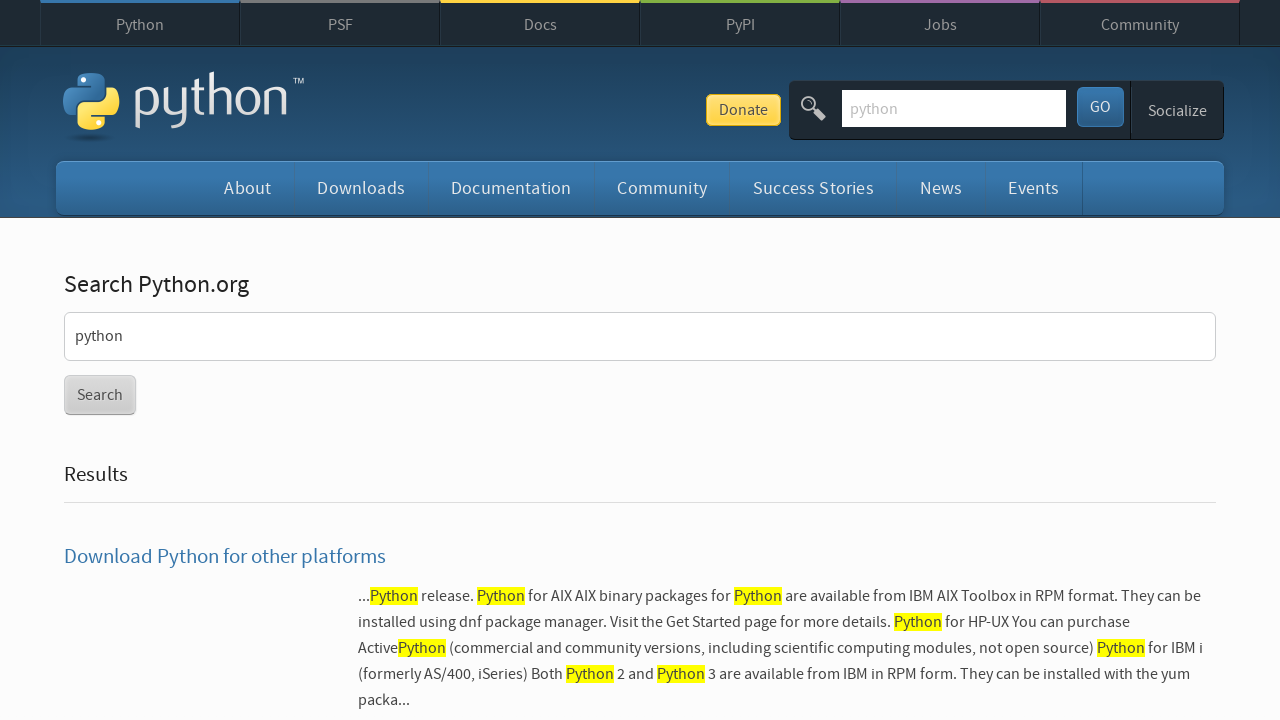

Search results page loaded
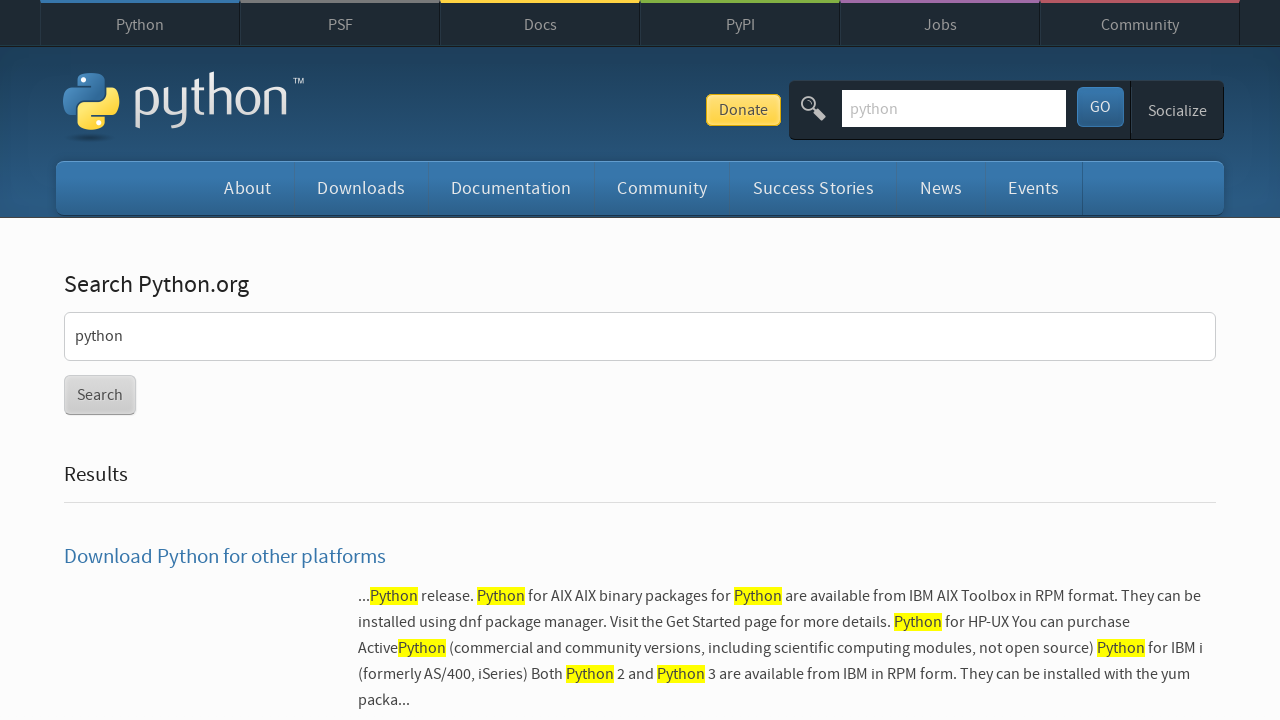

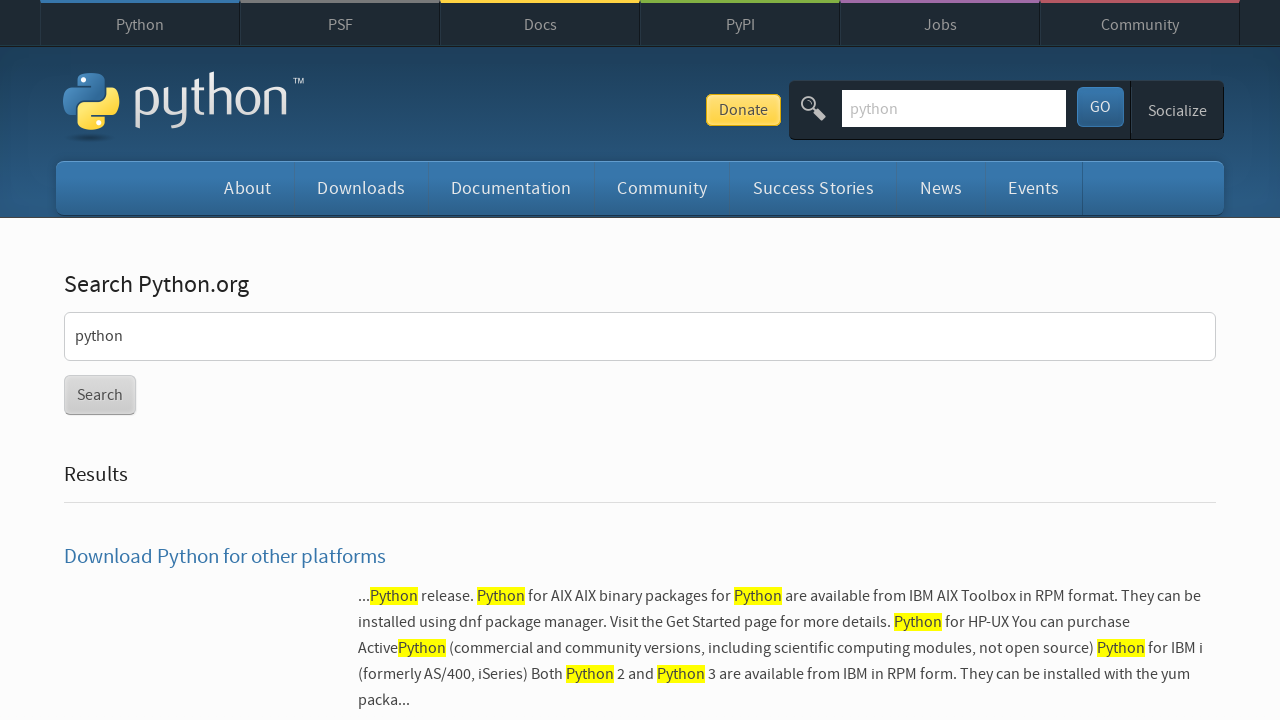